Navigates to a GitHub user profile page and waits for the profile content to load

Starting URL: https://github.com/geraldo-dev

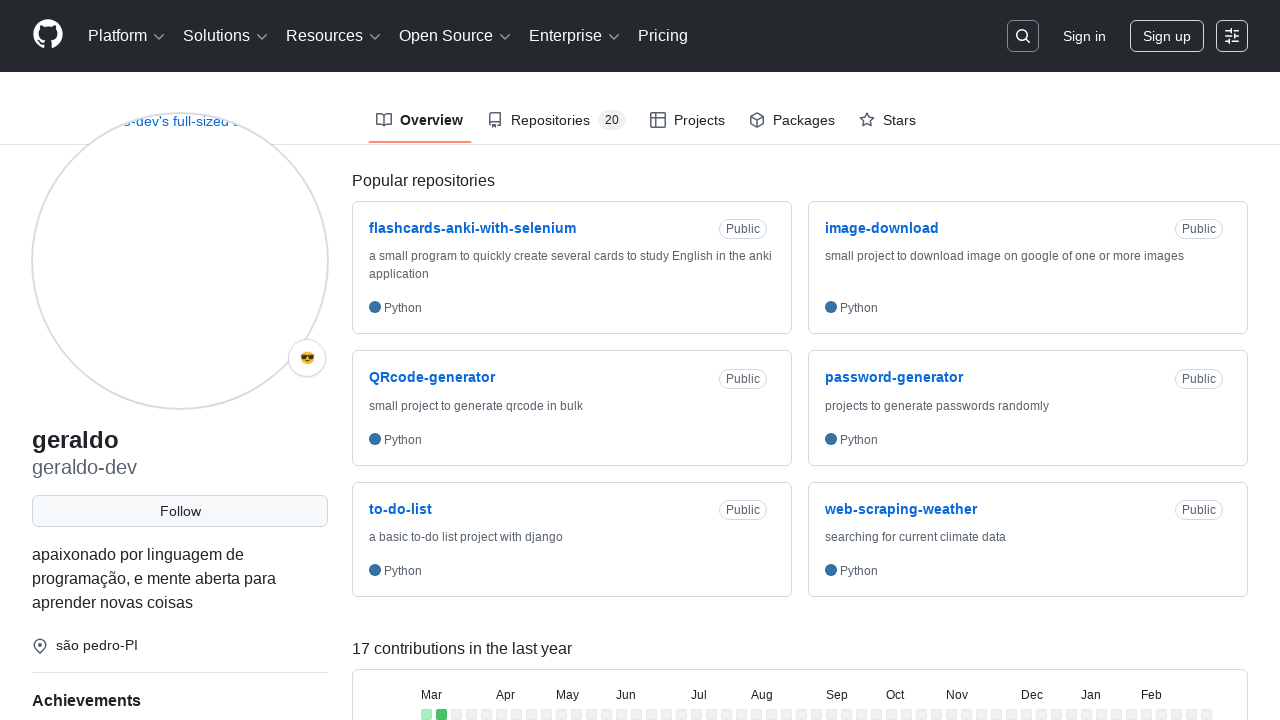

Navigated to GitHub profile page for geraldo-dev
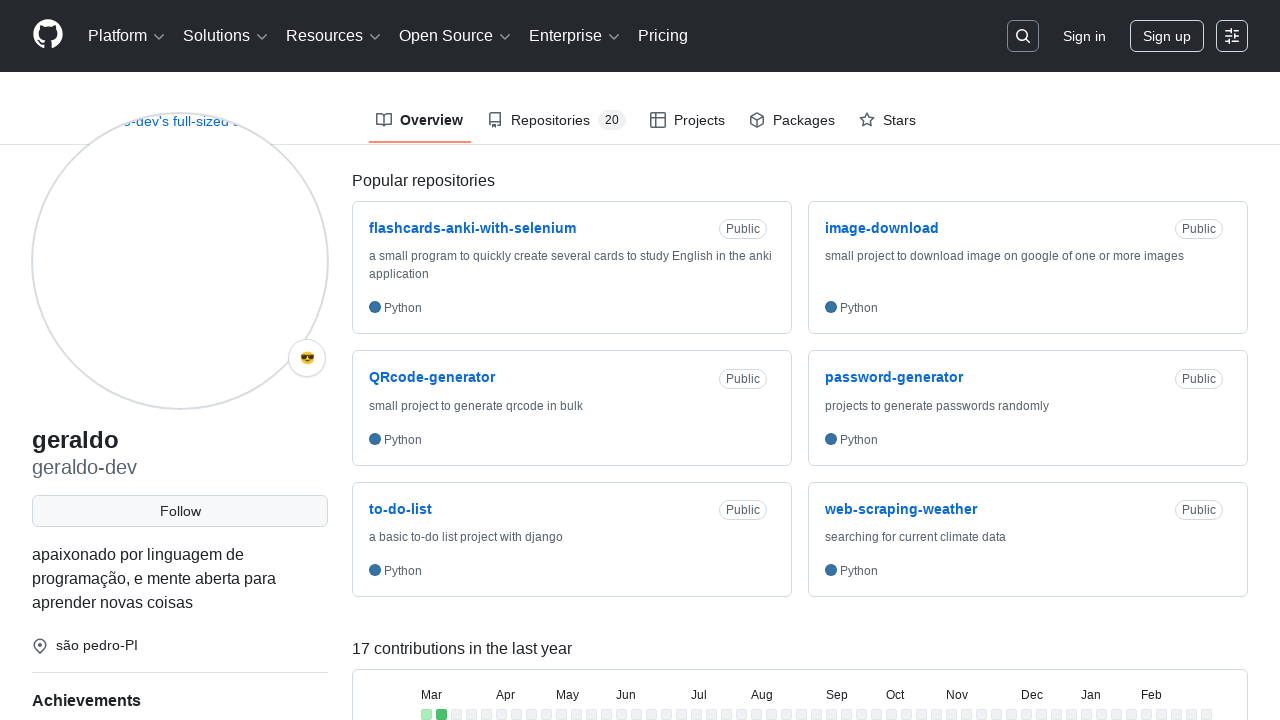

Profile content loaded - vcard elements are now visible
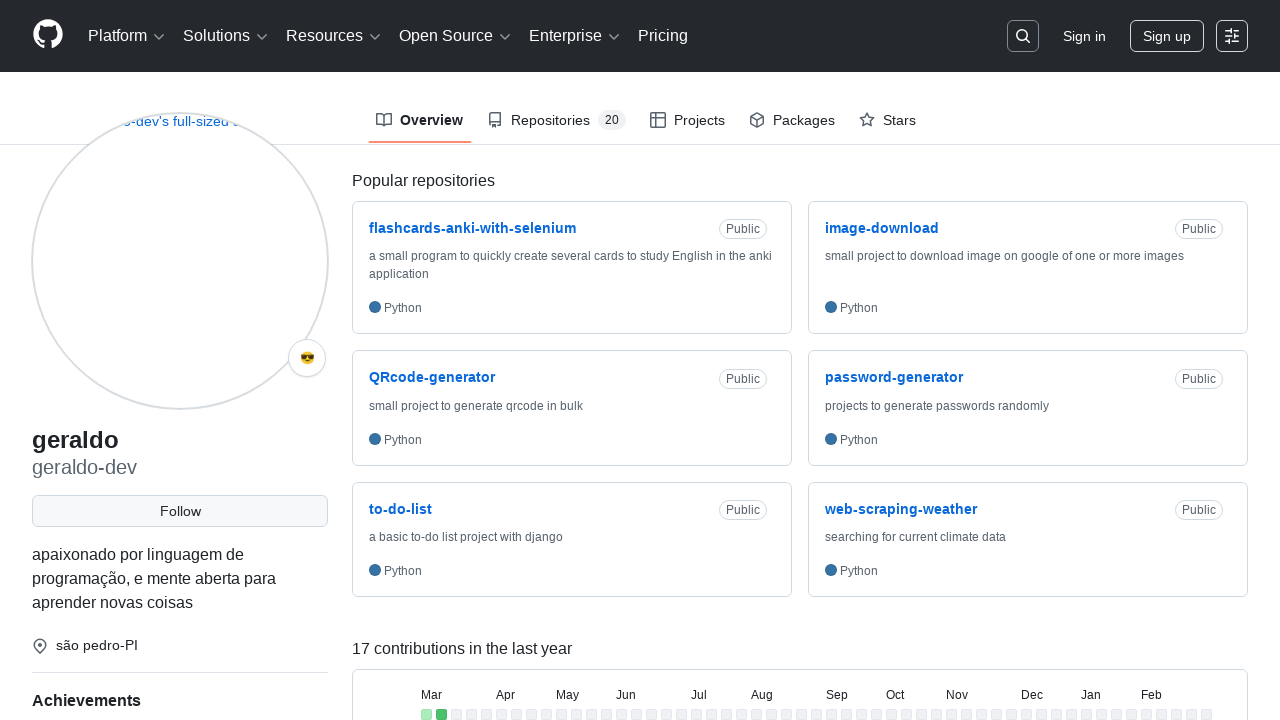

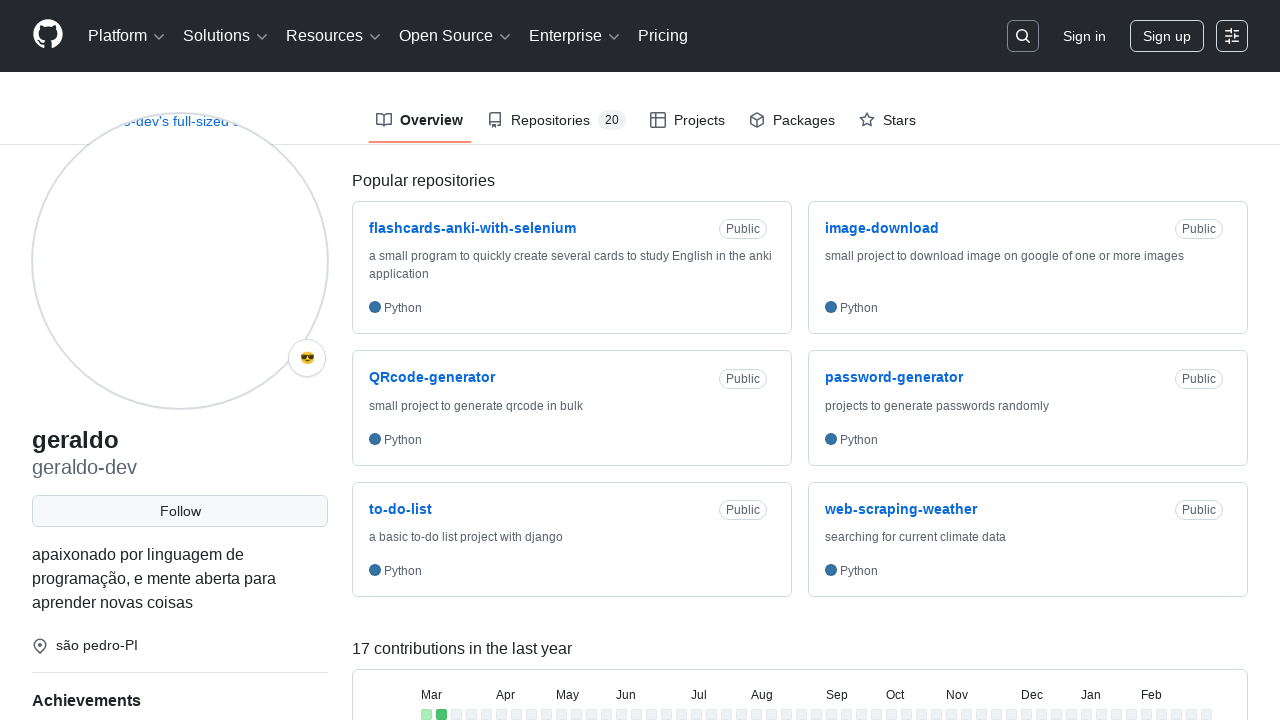